Tests right-clicking on a DOM element which triggers a context menu action

Starting URL: https://example.cypress.io/commands/actions

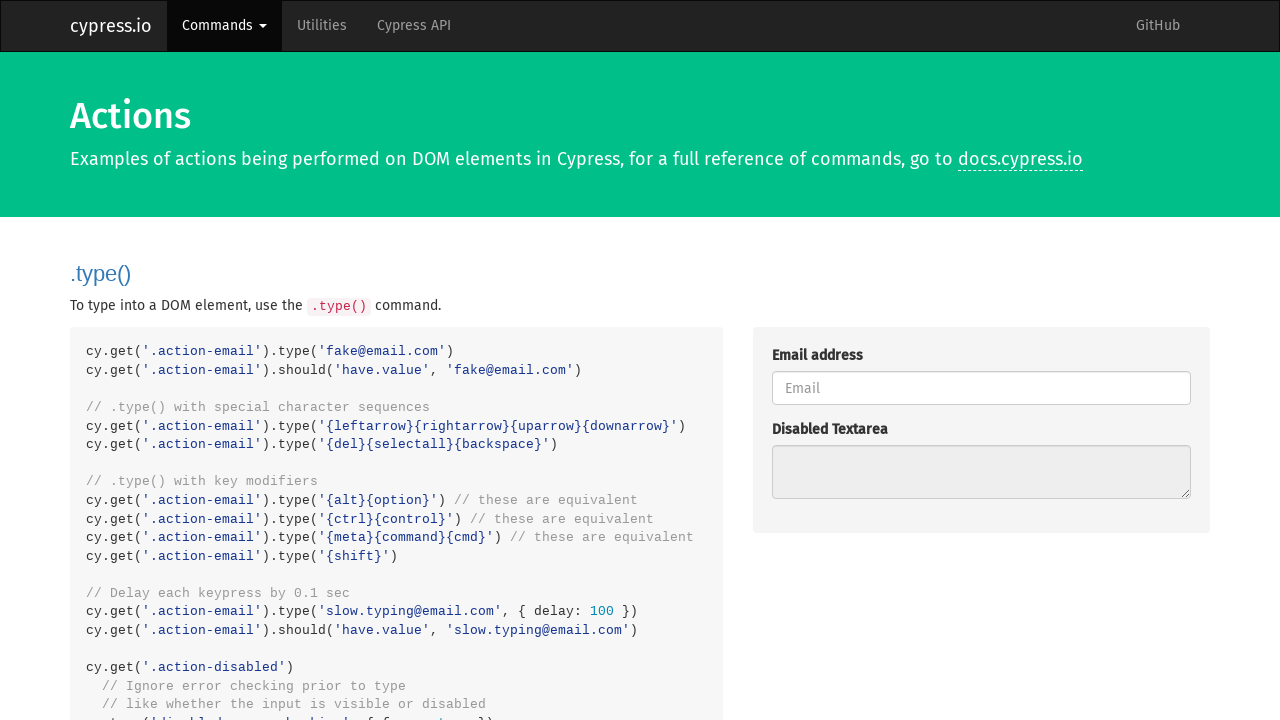

Right-clicked on the rightclick-action-div element to trigger context menu at (981, 360) on .rightclick-action-div
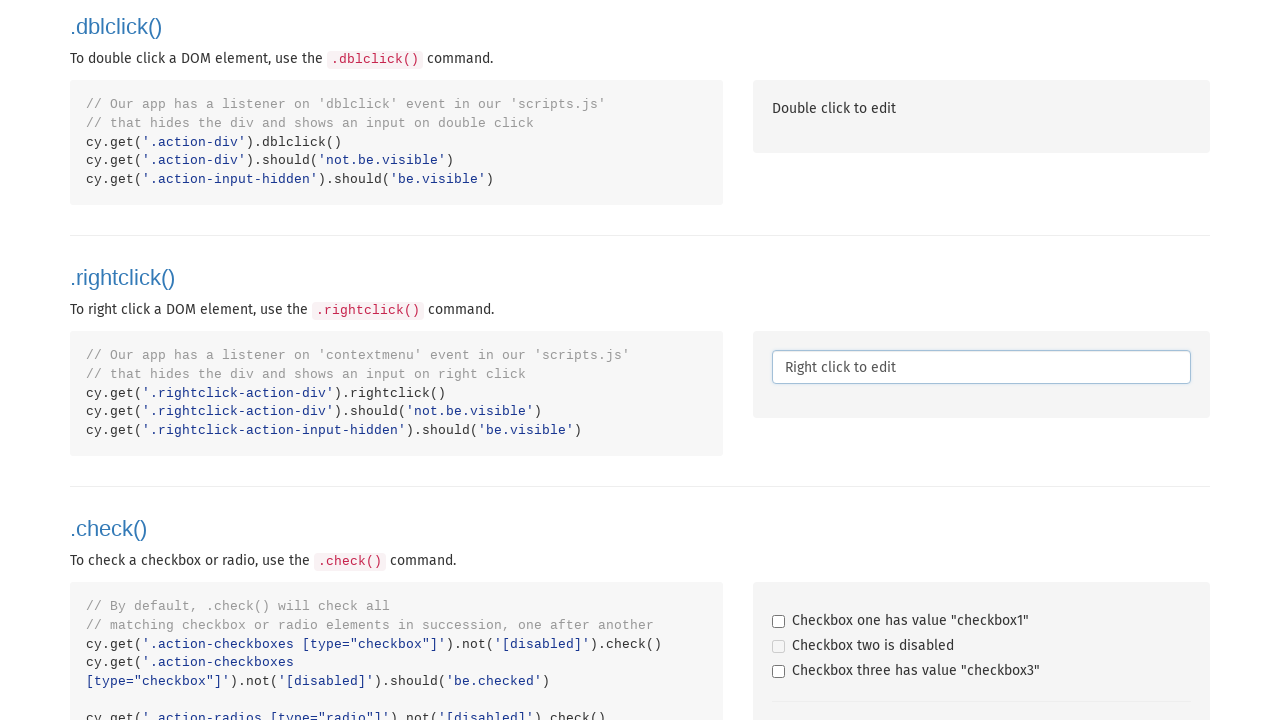

Hidden input element became visible after right-click context menu action
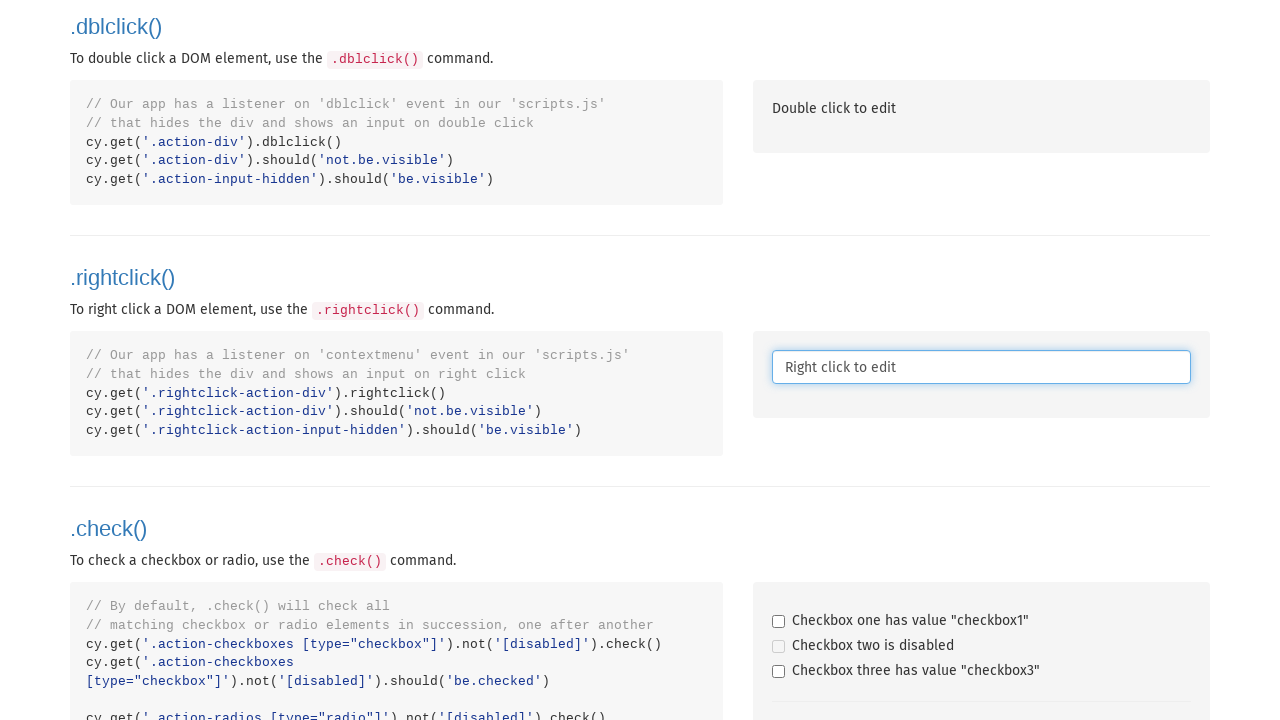

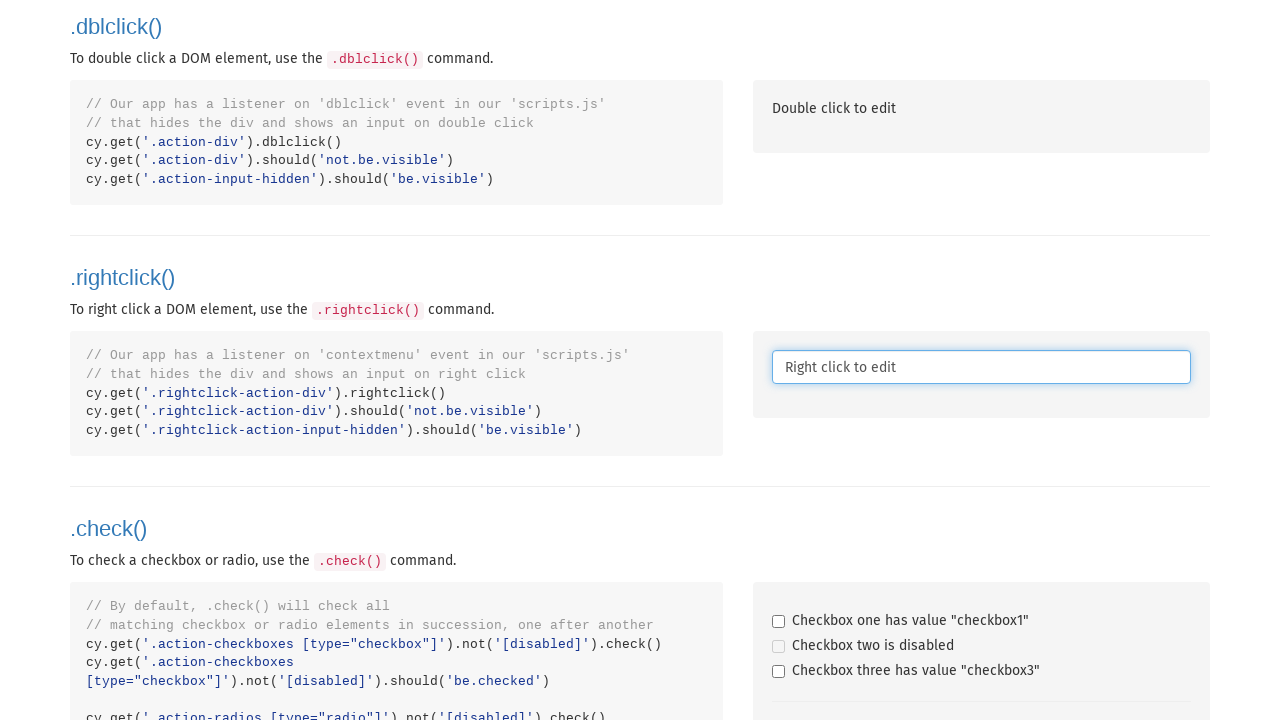